Tests window/tab handling by opening a new window through button click

Starting URL: https://demo.automationtesting.in/Windows.html

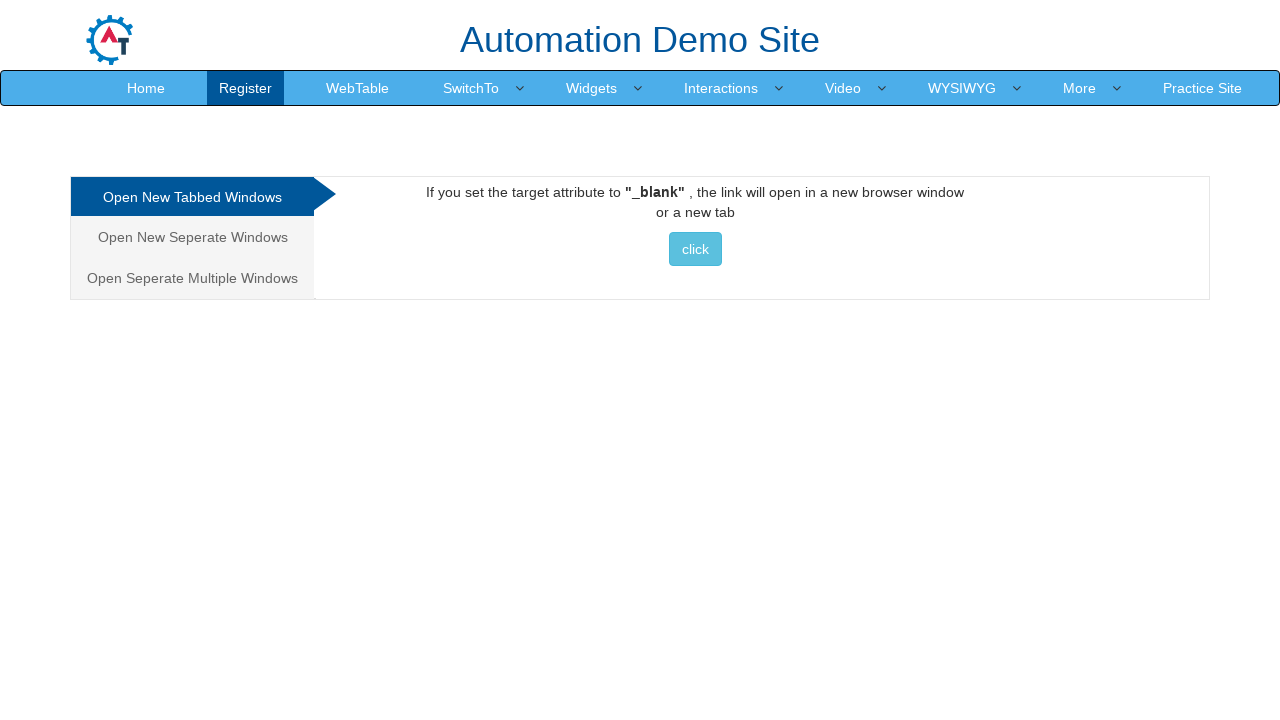

Clicked on Tabbed section link at (192, 197) on a[href='#Tabbed']
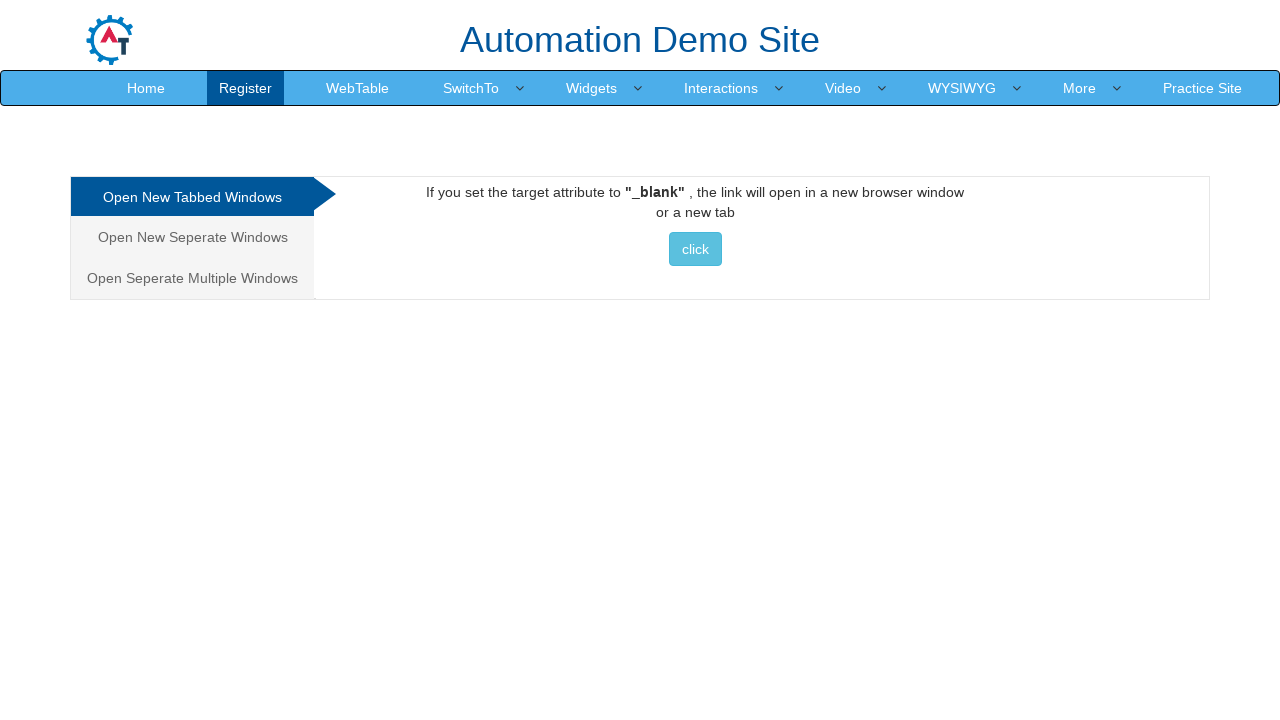

Clicked button to open new window/tab at (695, 249) on button:has-text('click')
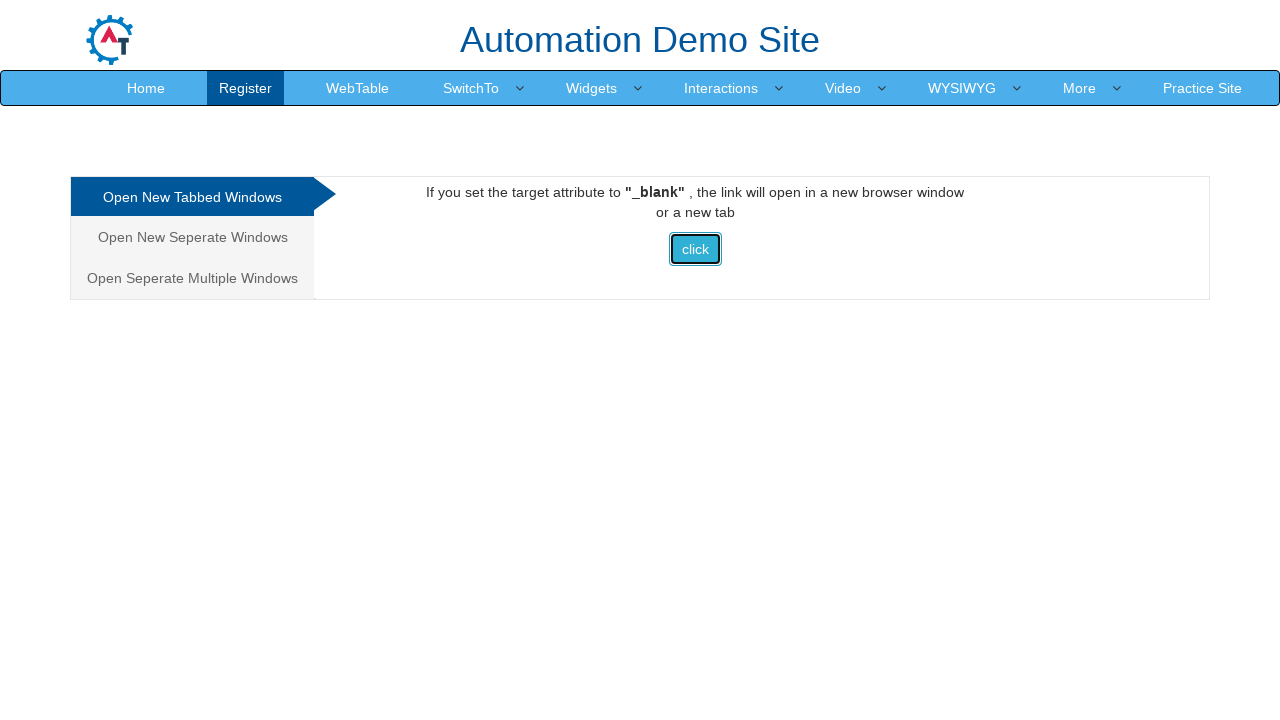

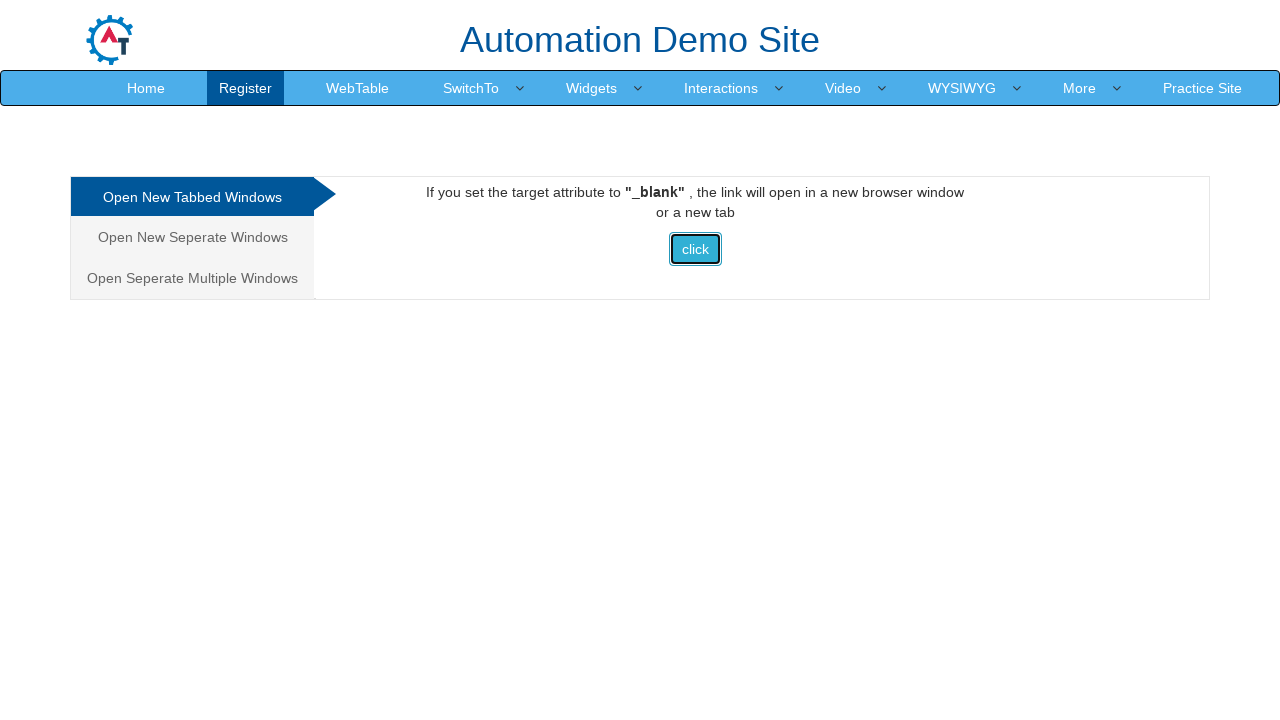